Tests that a canceled change to an employee's name doesn't persist

Starting URL: https://devmountain-qa.github.io/employee-manager/1.2_Version/index.html

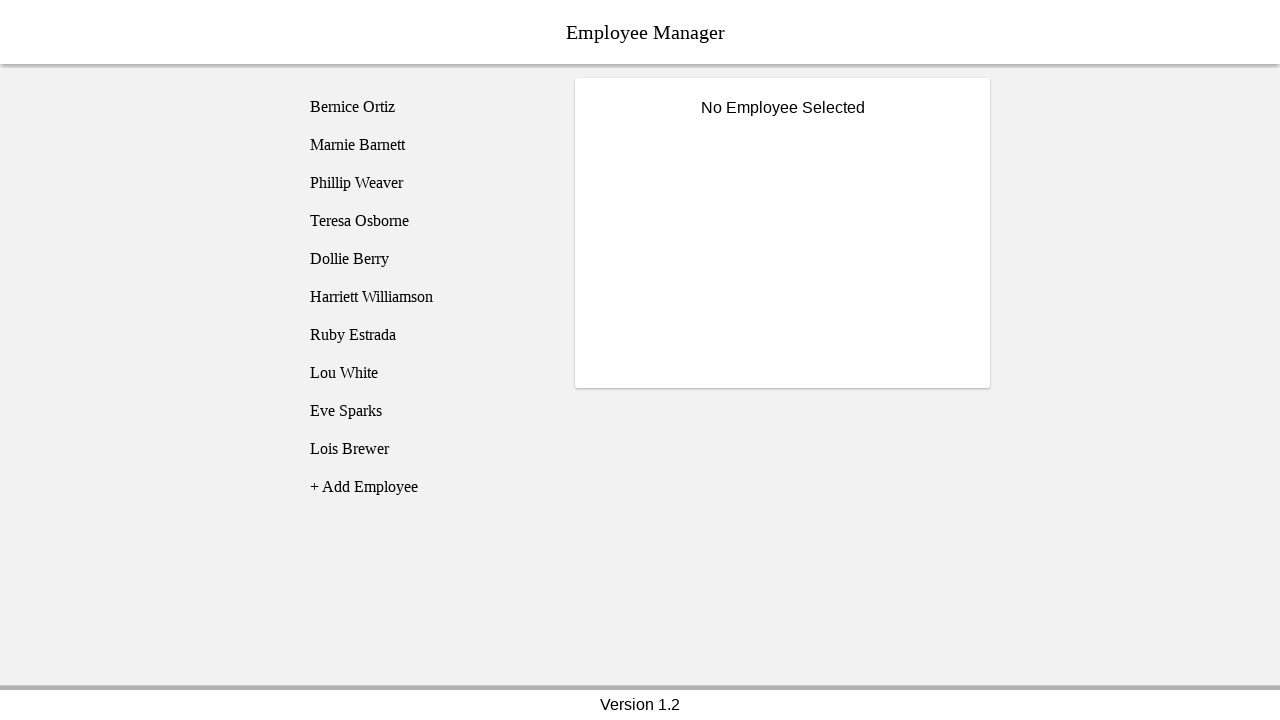

Clicked on Phillip employee at (425, 183) on [name='employee3']
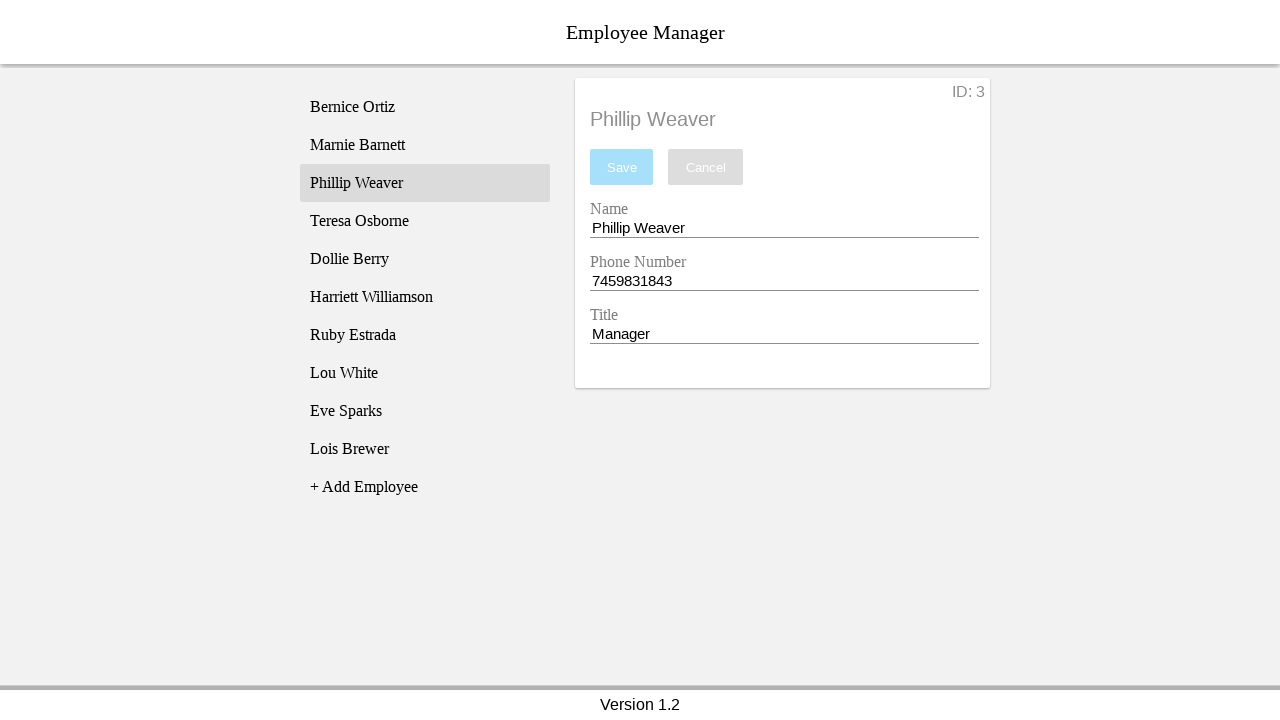

Name input field is now visible
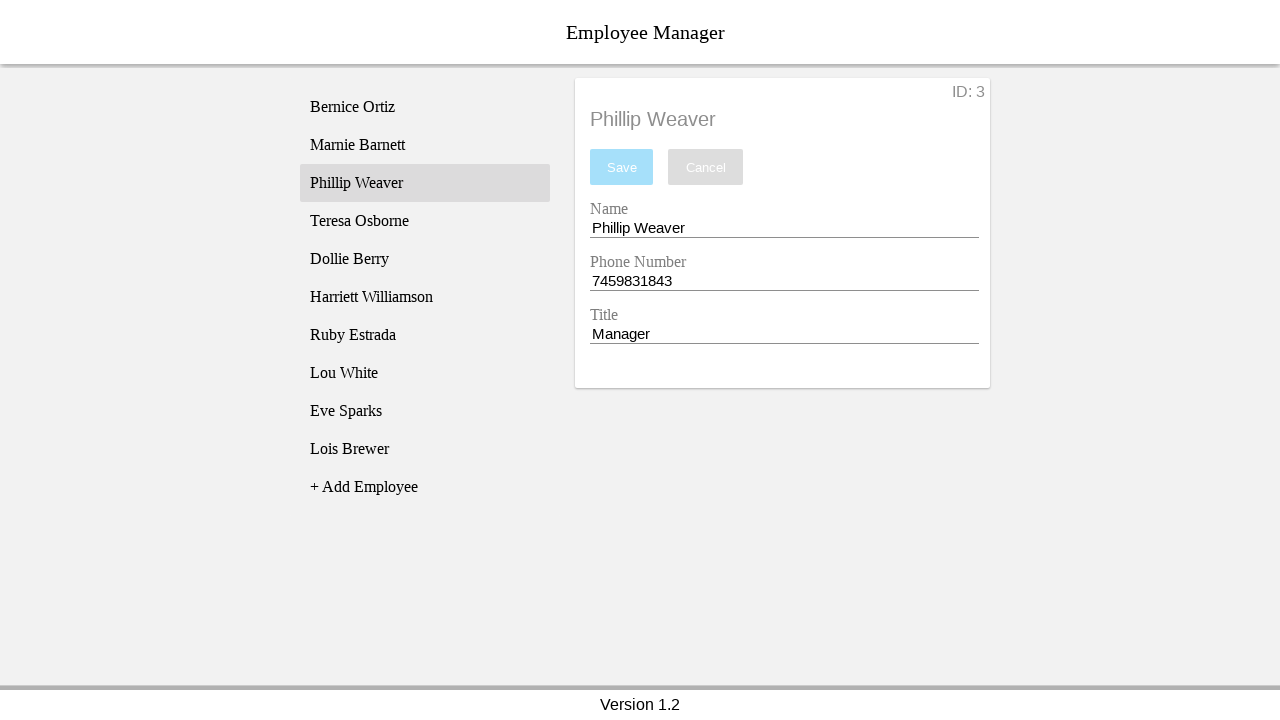

Filled name field with 'Test Name' on [name='nameEntry']
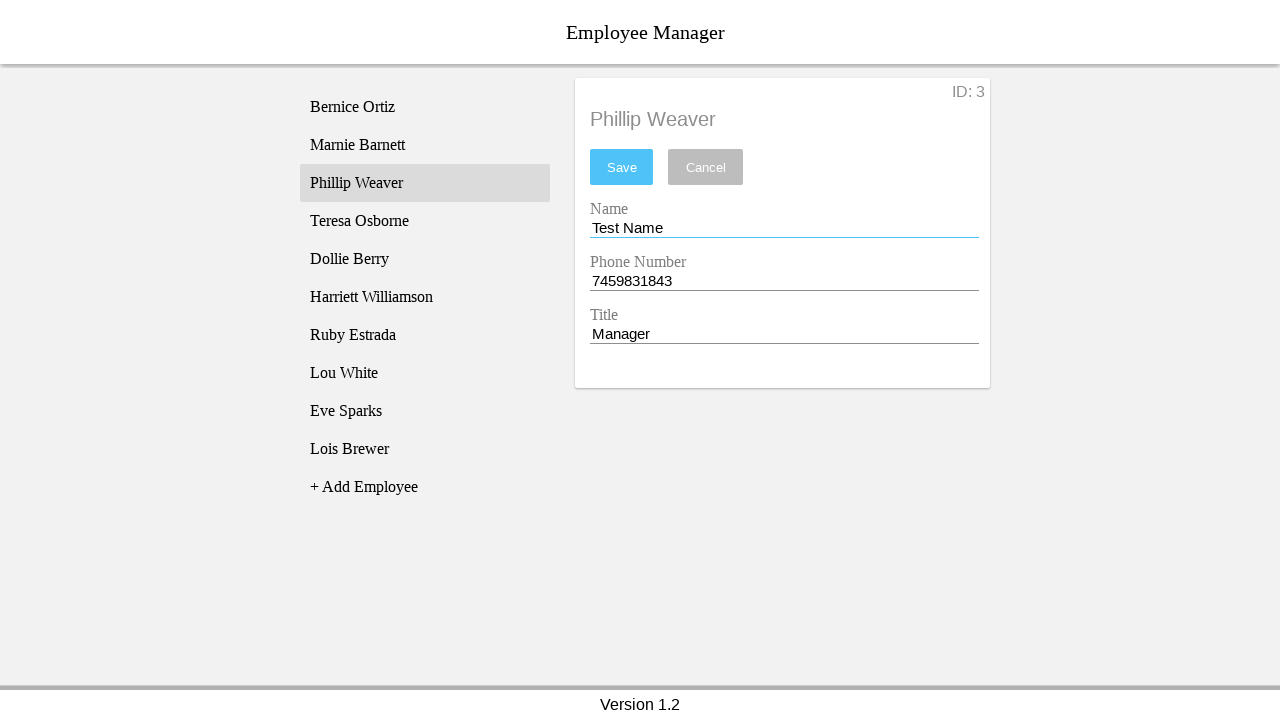

Clicked cancel button to discard changes at (706, 167) on [name='cancel']
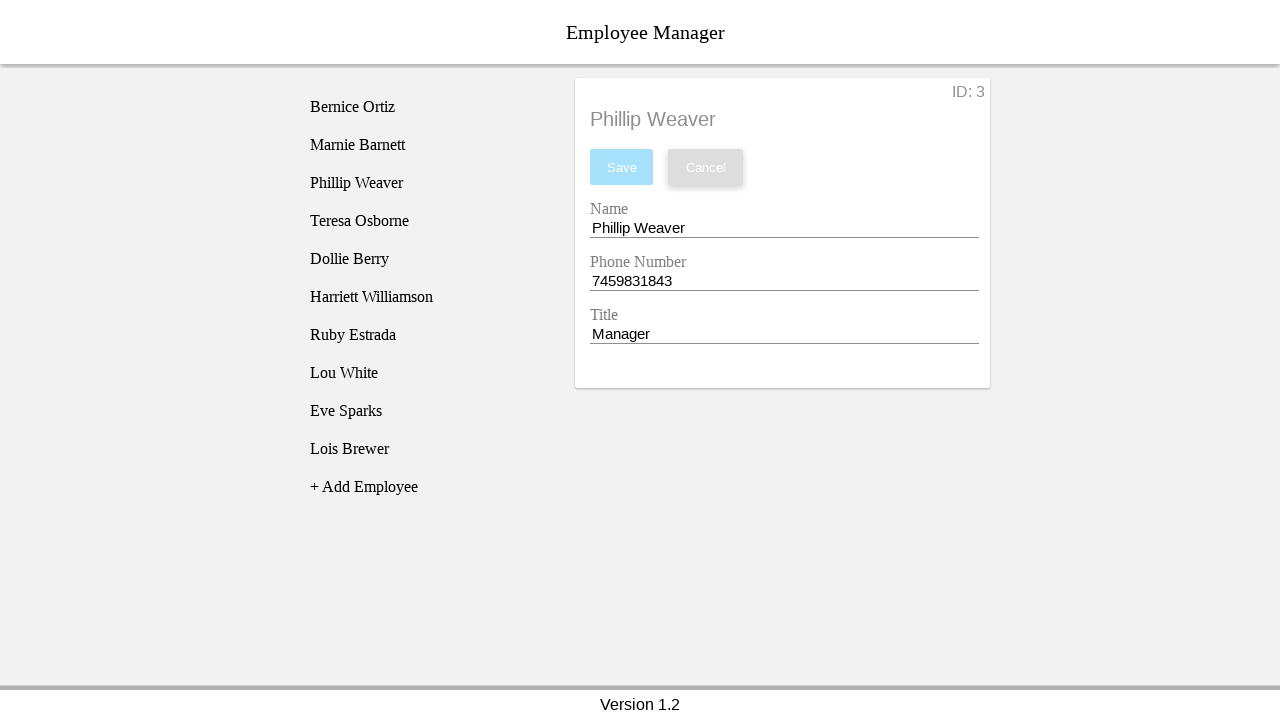

Verified that employee name reverted to 'Phillip Weaver' after canceling changes
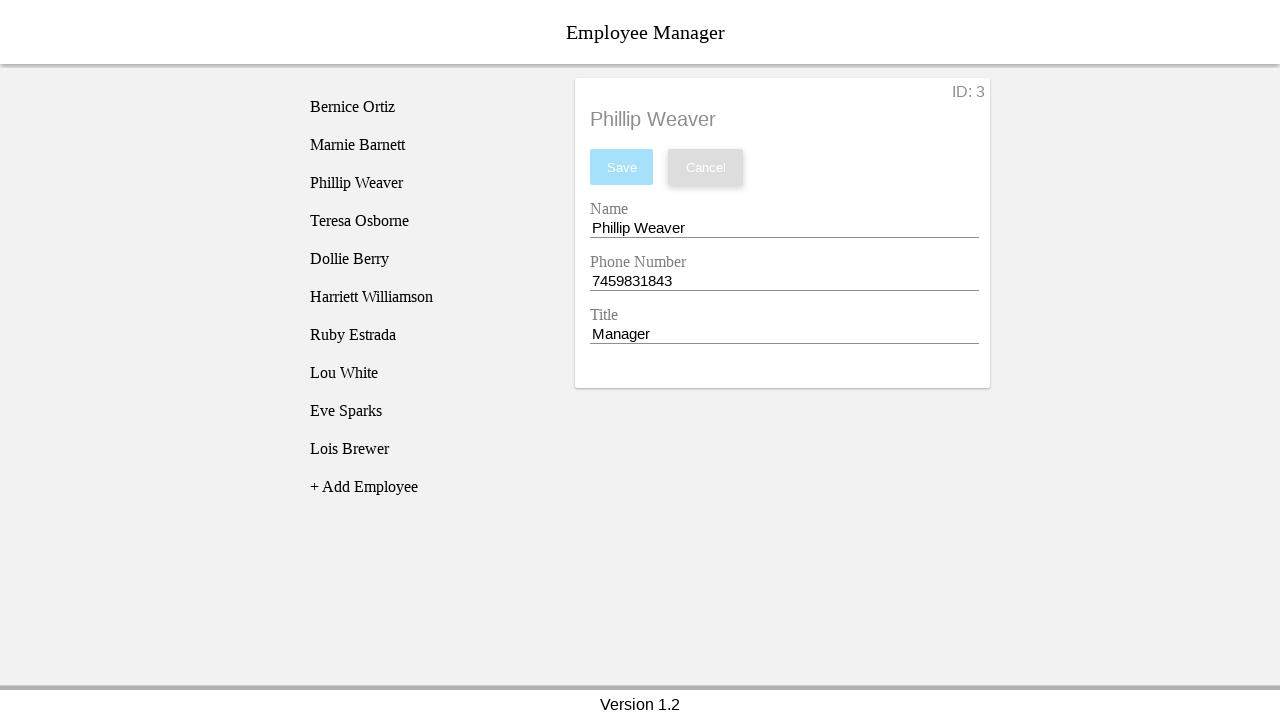

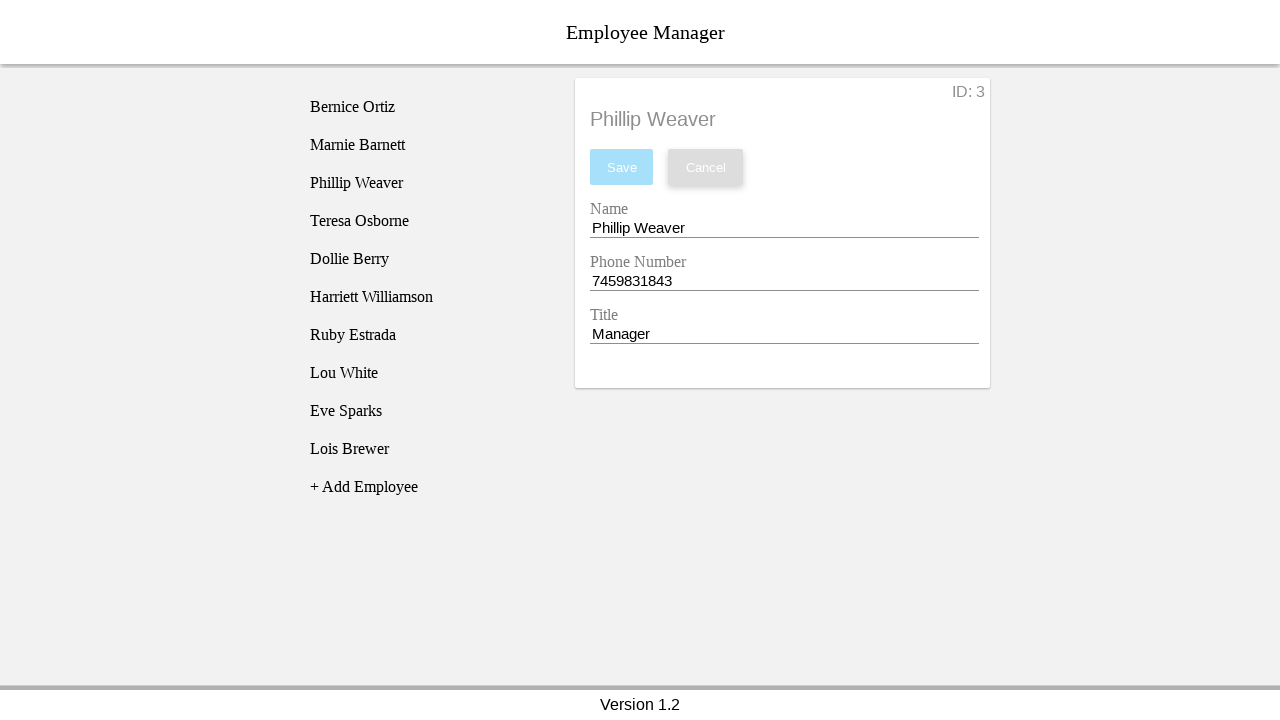